Demonstrates handling stale element references by clicking a checkbox, navigating to another page, going back, and clicking the checkbox again after re-finding the element

Starting URL: https://omayo.blogspot.com/

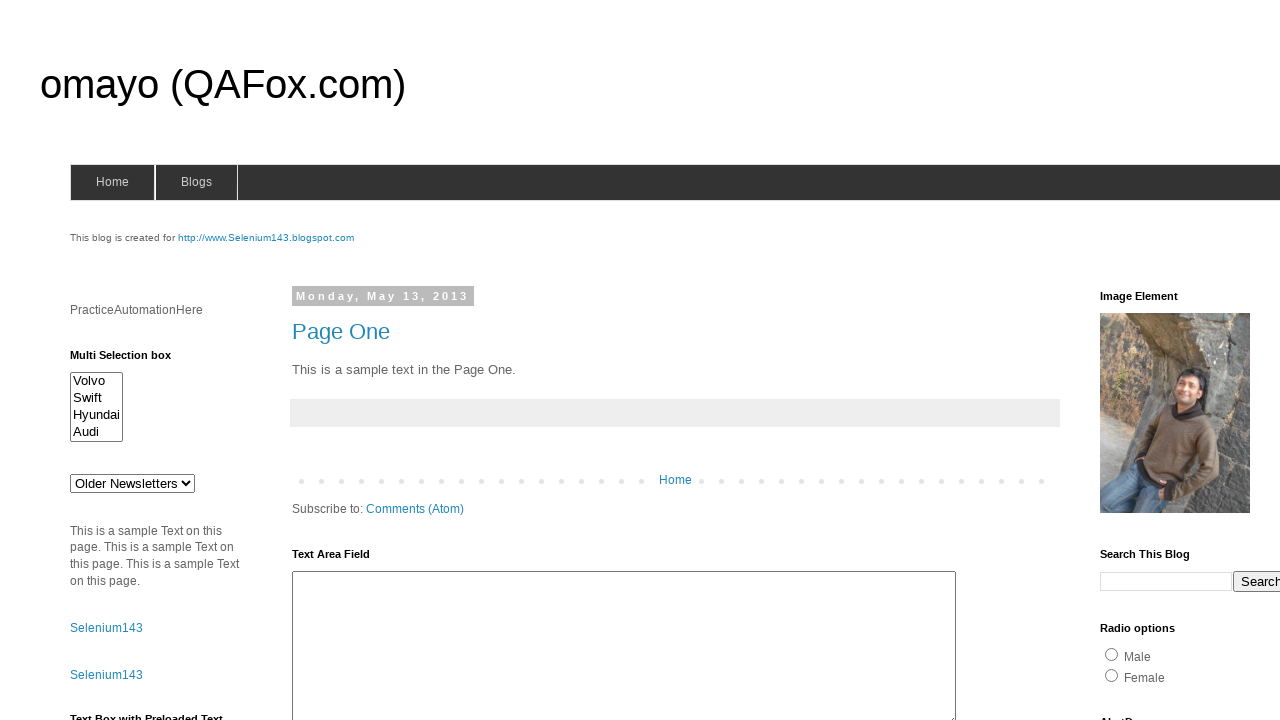

Navigated to https://omayo.blogspot.com/
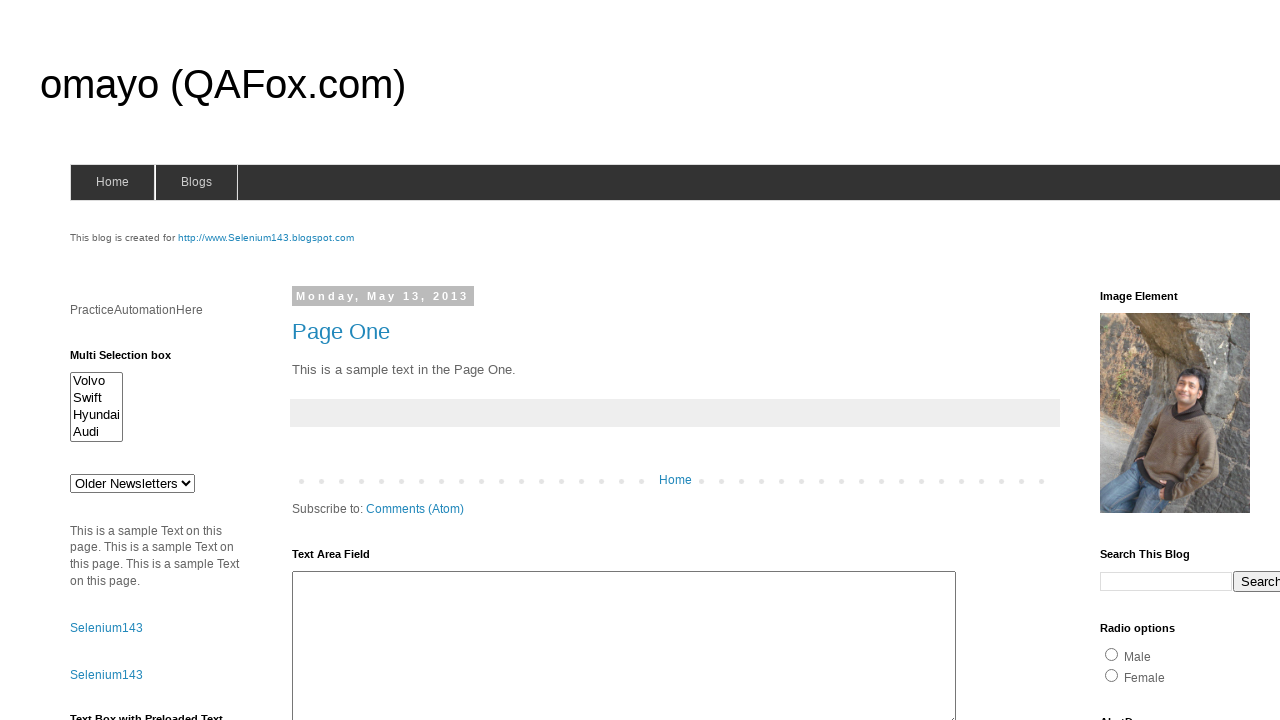

Clicked checkbox element #checkbox2 at (1200, 361) on #checkbox2
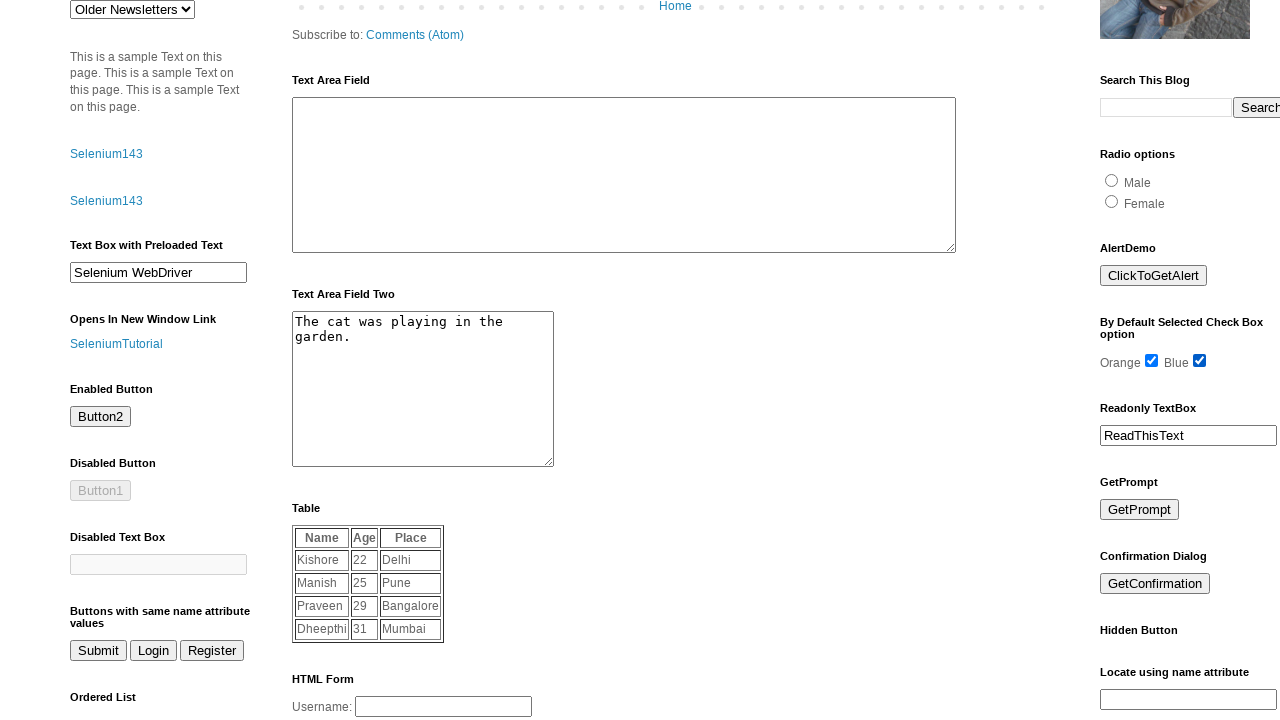

Navigated to https://selenium143.blogspot.com/
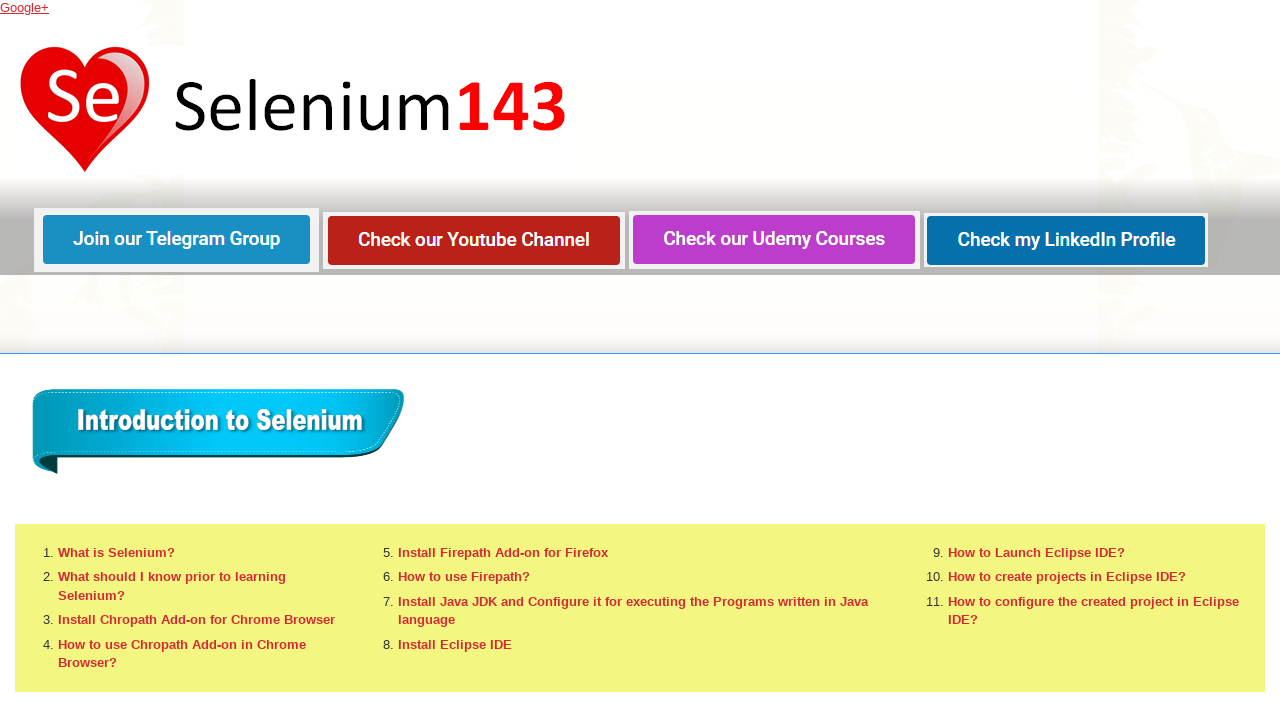

Navigated back to original page to handle stale element
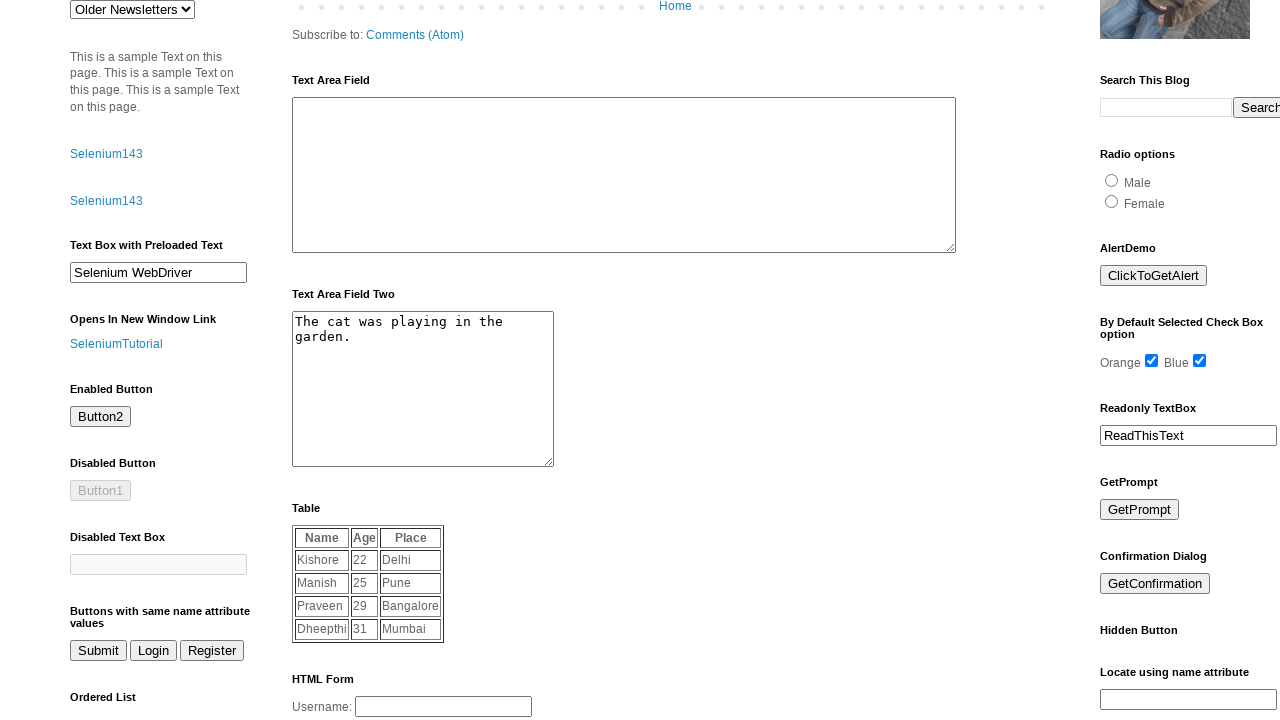

Waited for checkbox element #checkbox2 to be available
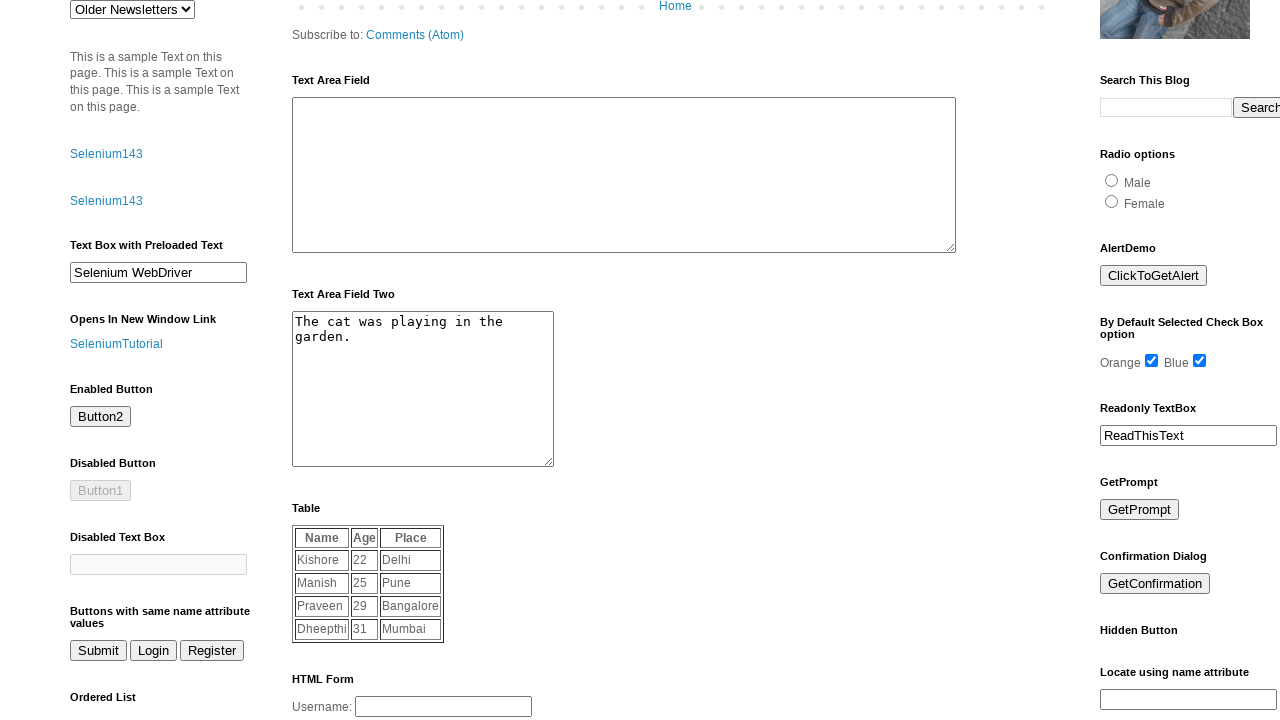

Clicked checkbox element #checkbox2 again after re-finding it at (1200, 361) on #checkbox2
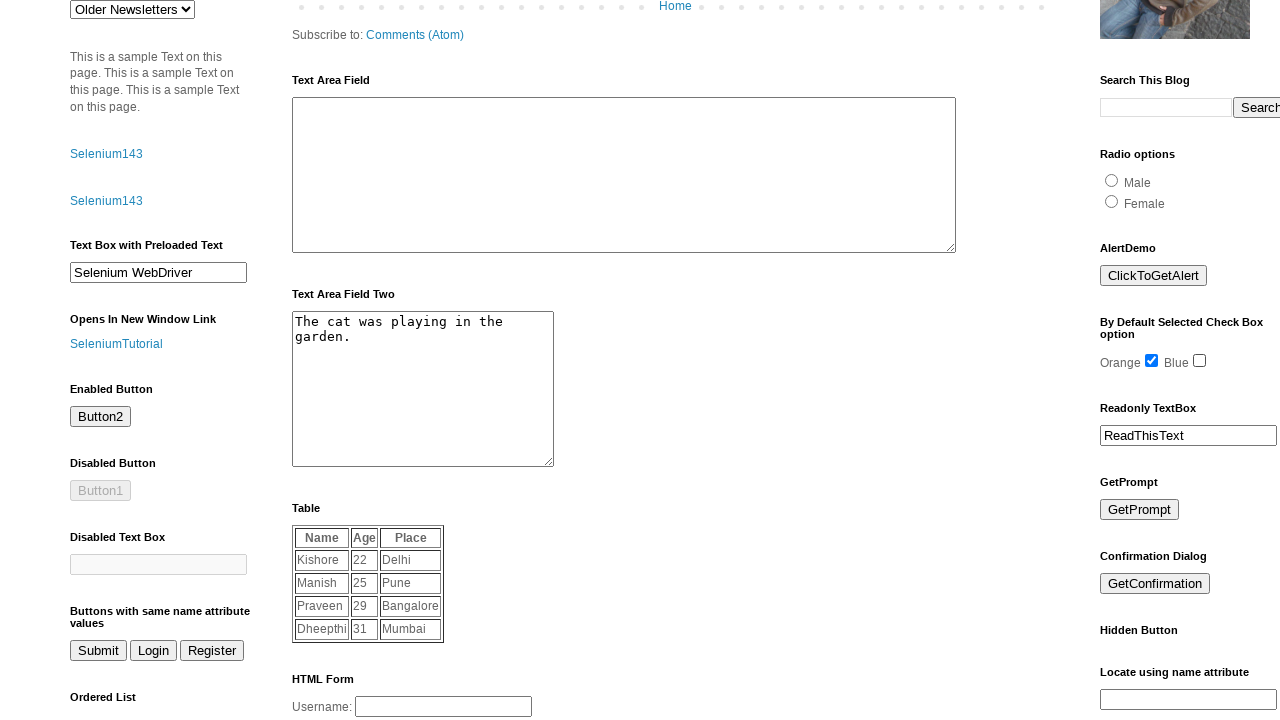

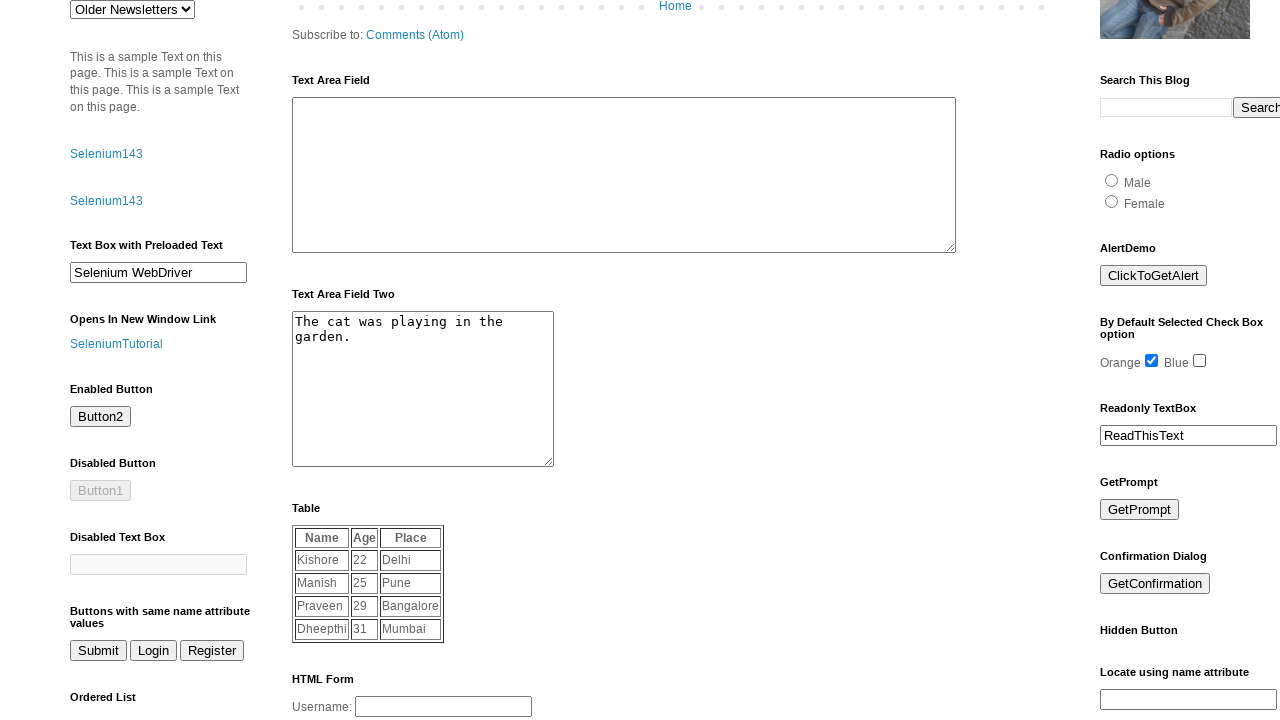